Opens the Alura website homepage and verifies the page loads successfully by waiting for the main content to be visible.

Starting URL: https://www.alura.com.br

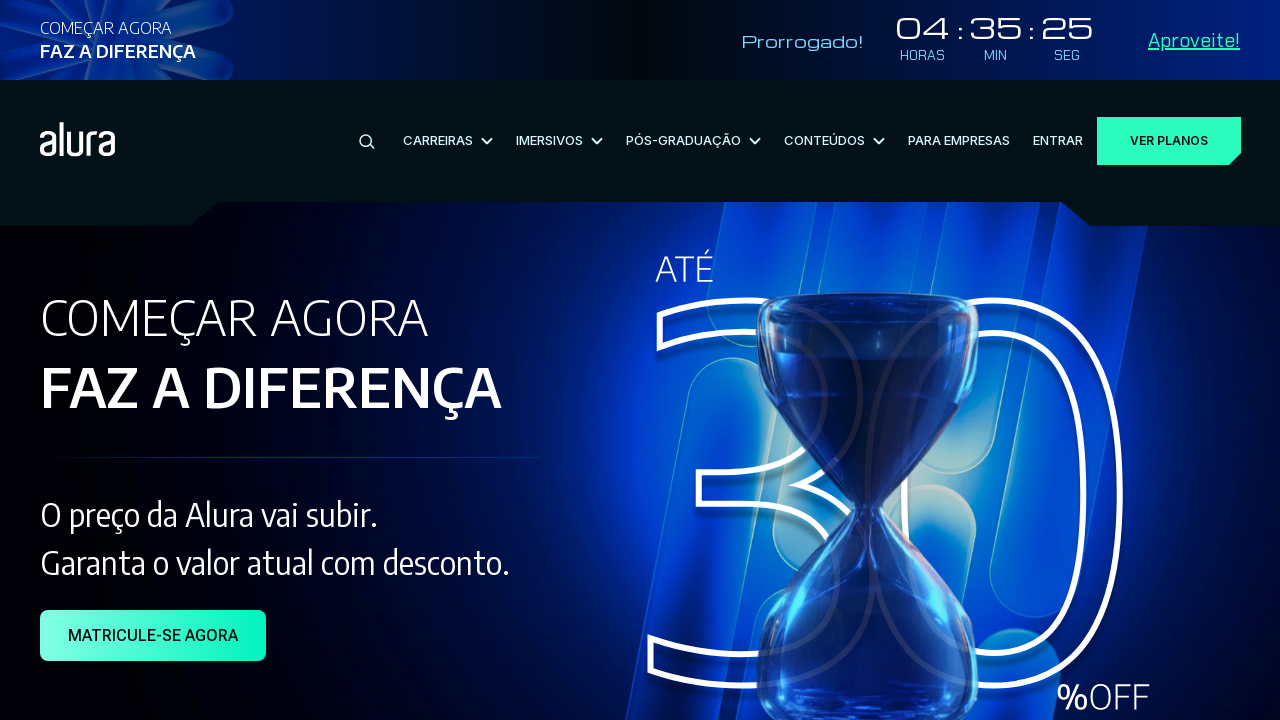

Navigated to Alura website homepage
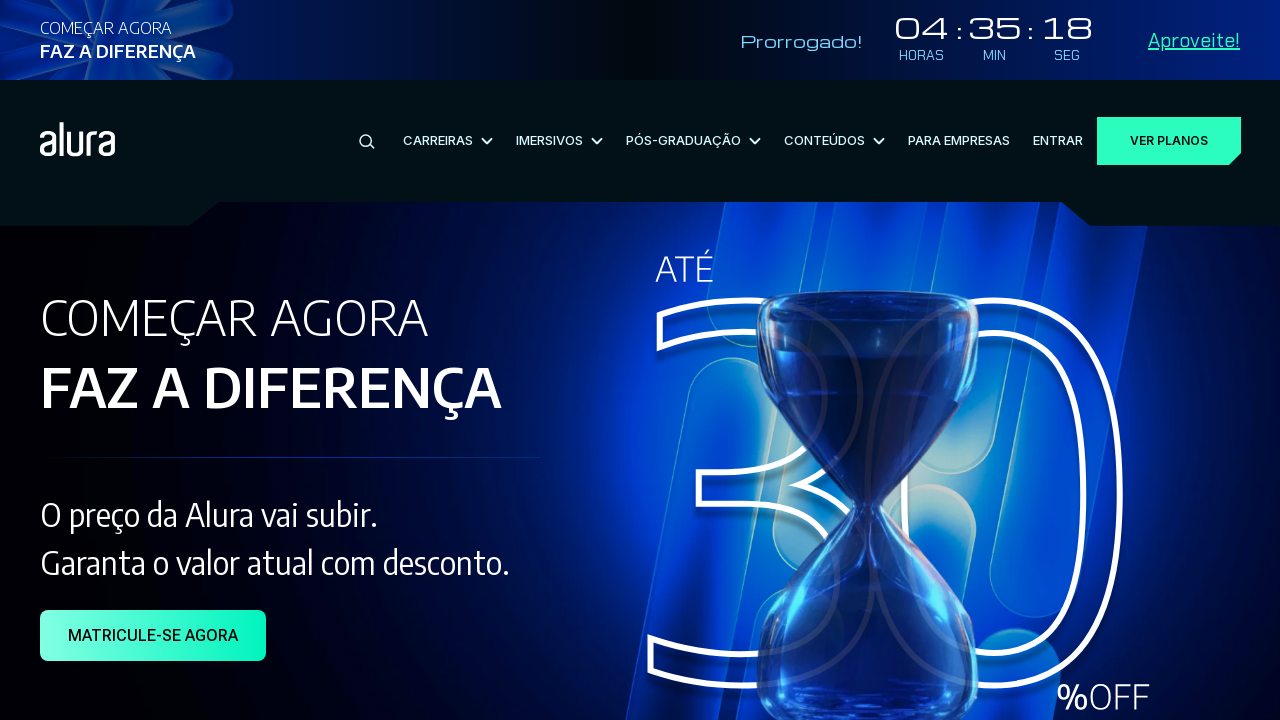

Page DOM content loaded
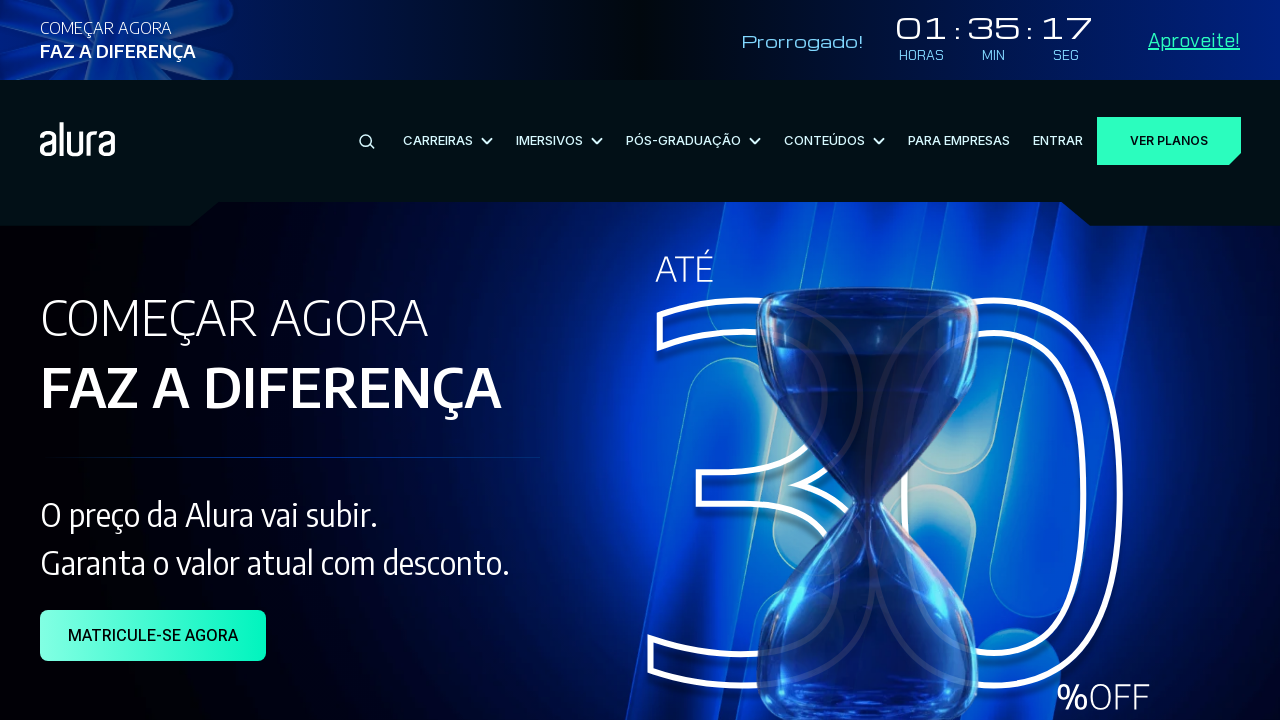

Body element is visible, page loaded successfully
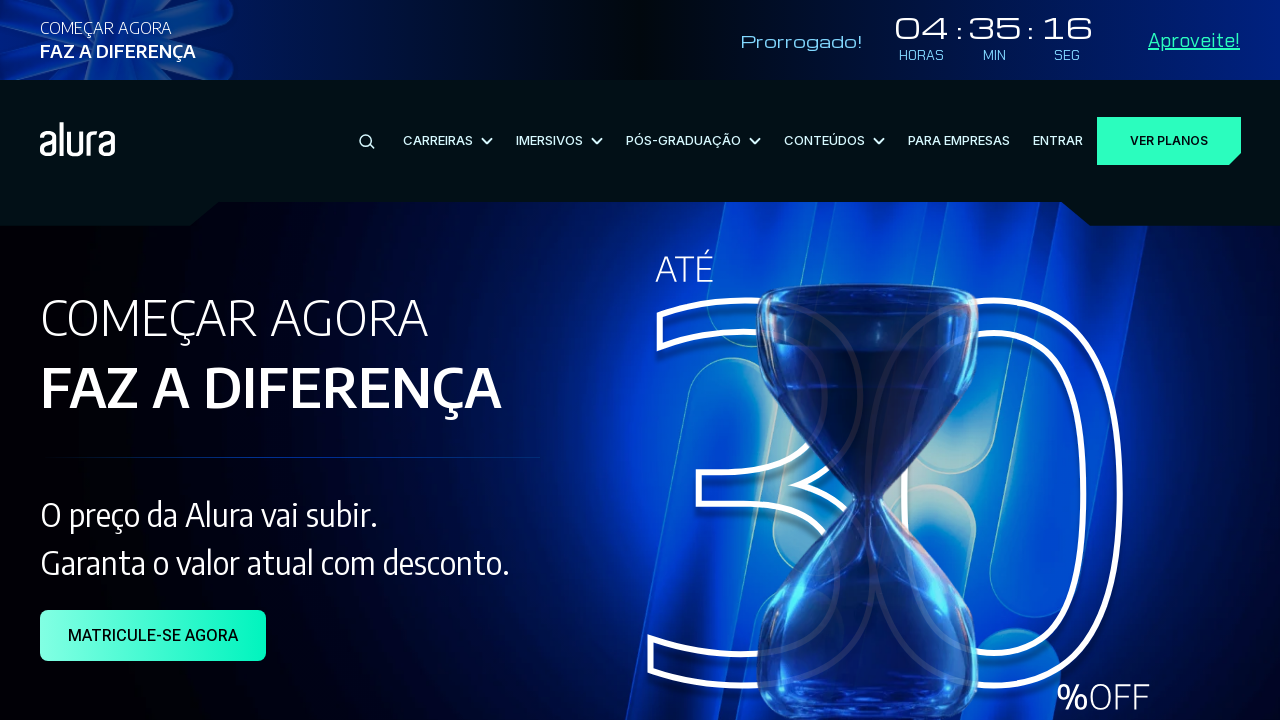

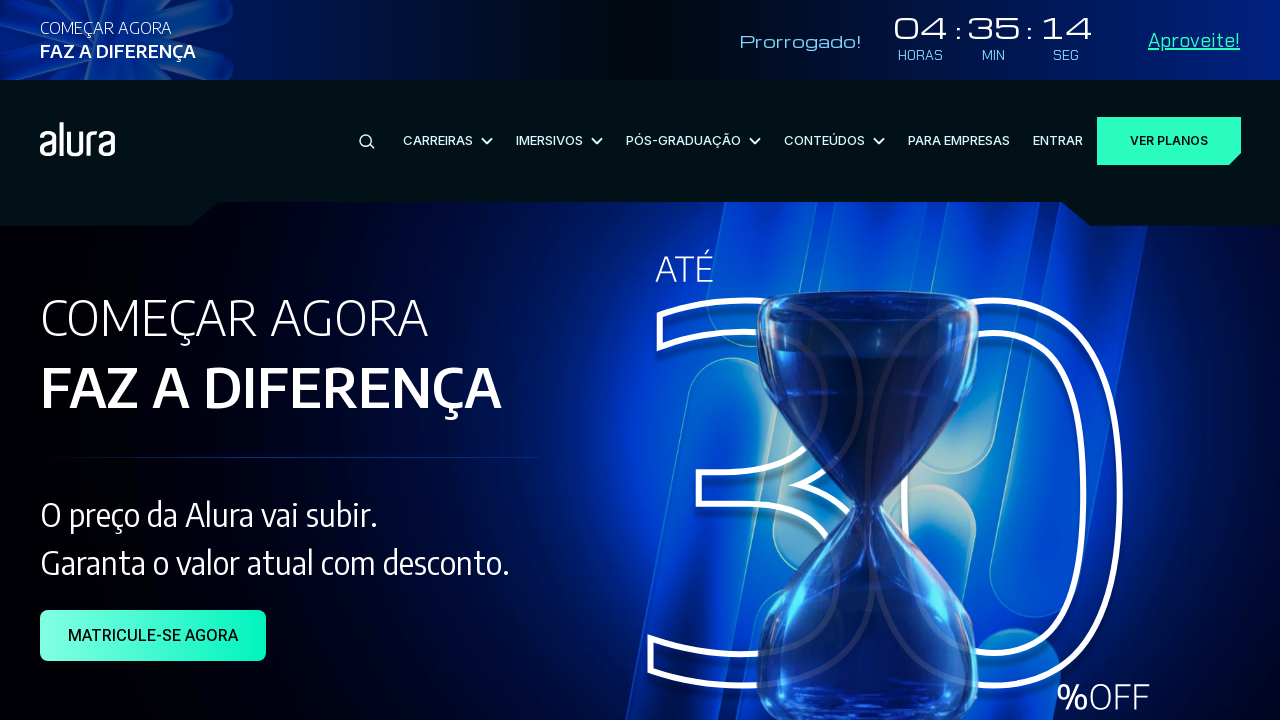